Tests clicking the 7 button on the calculator displays "7"

Starting URL: http://mhunterak.github.io/calc.html

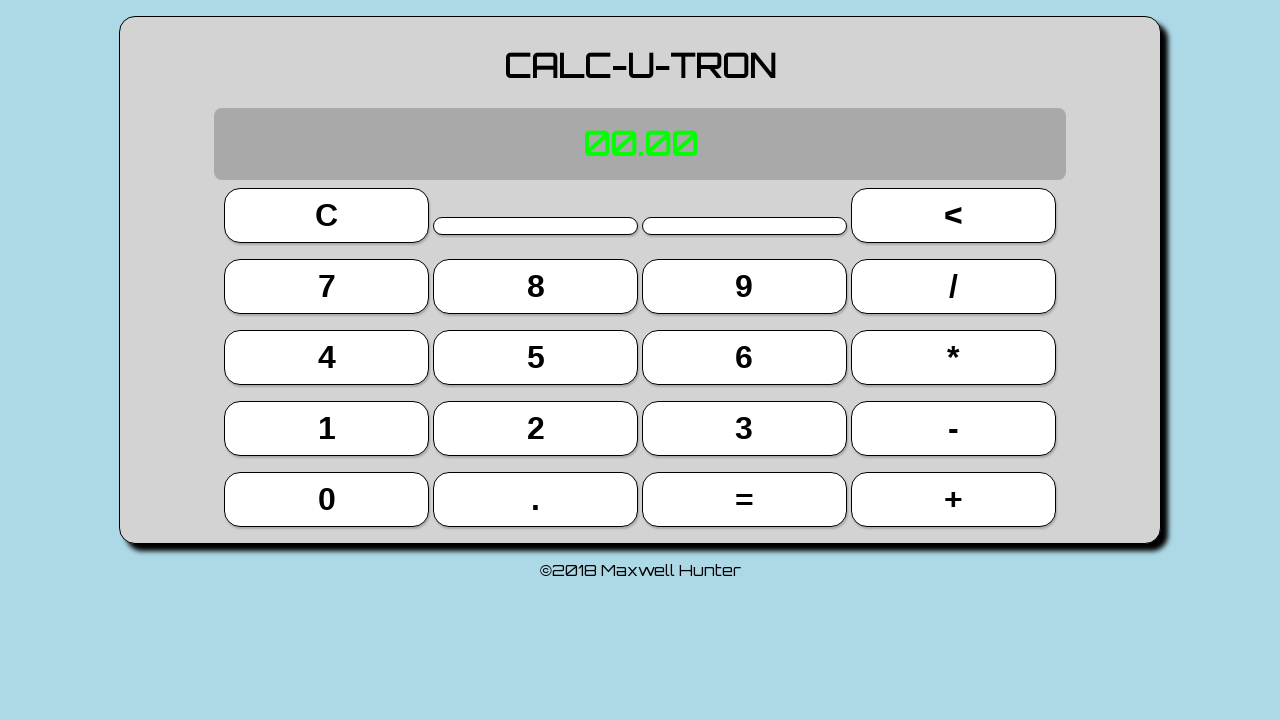

Waited for page to load (domcontentloaded state)
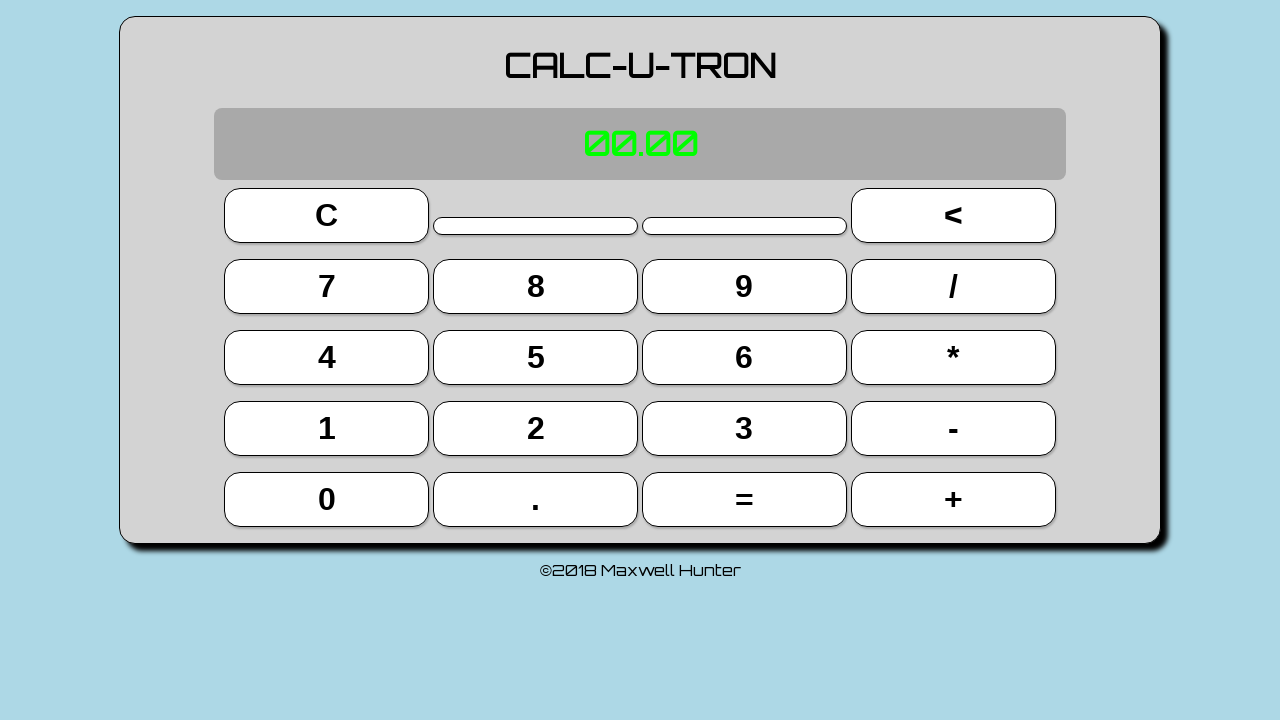

Clicked the 7 button on the calculator at (327, 286) on button >> nth=4
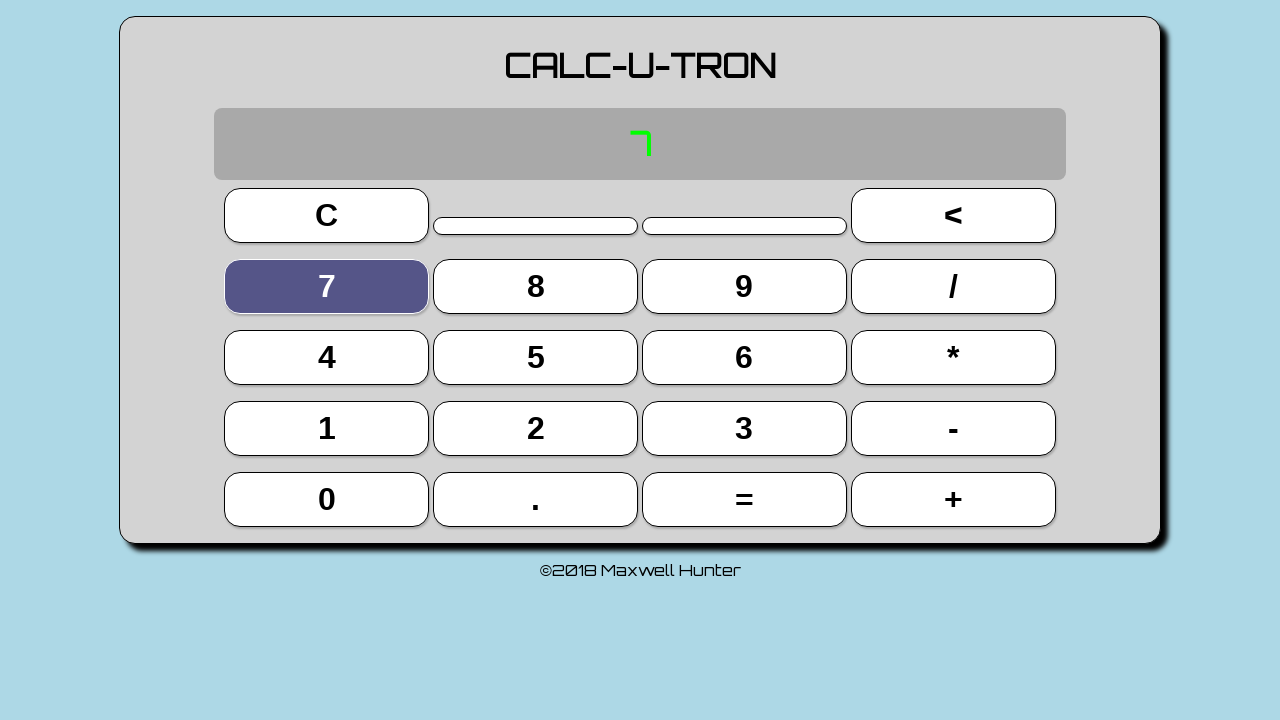

Verified display shows '7'
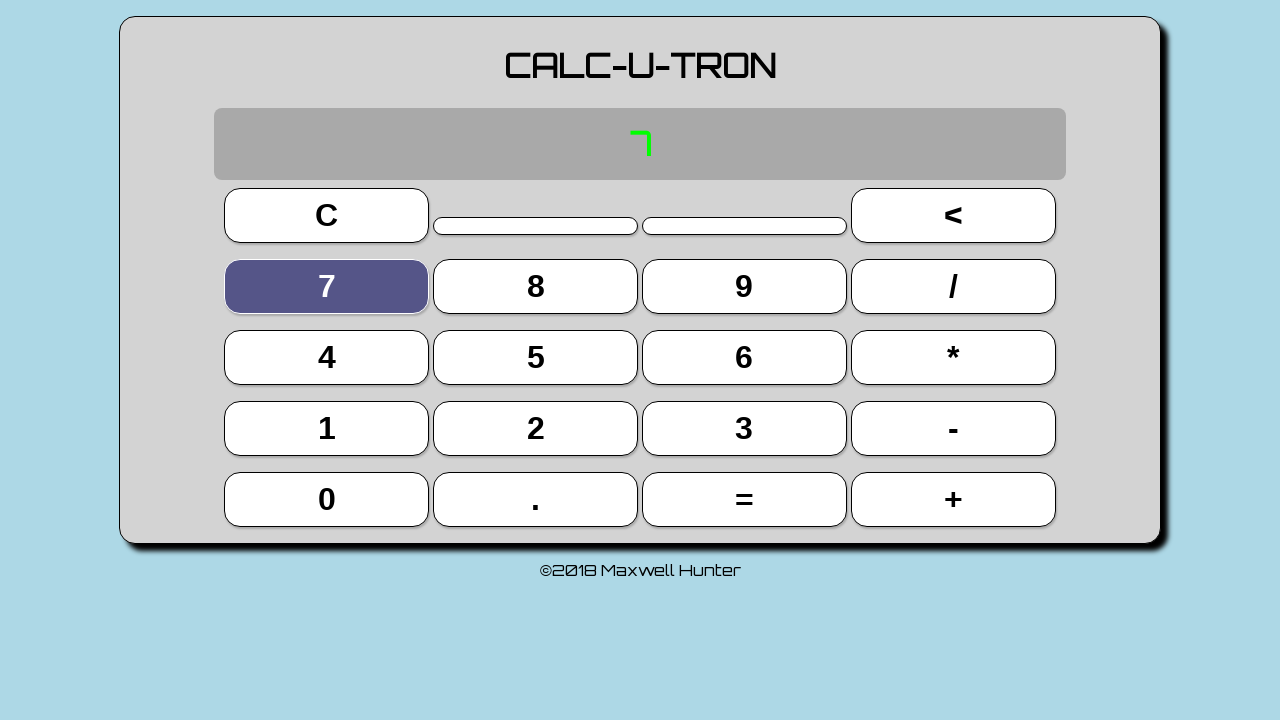

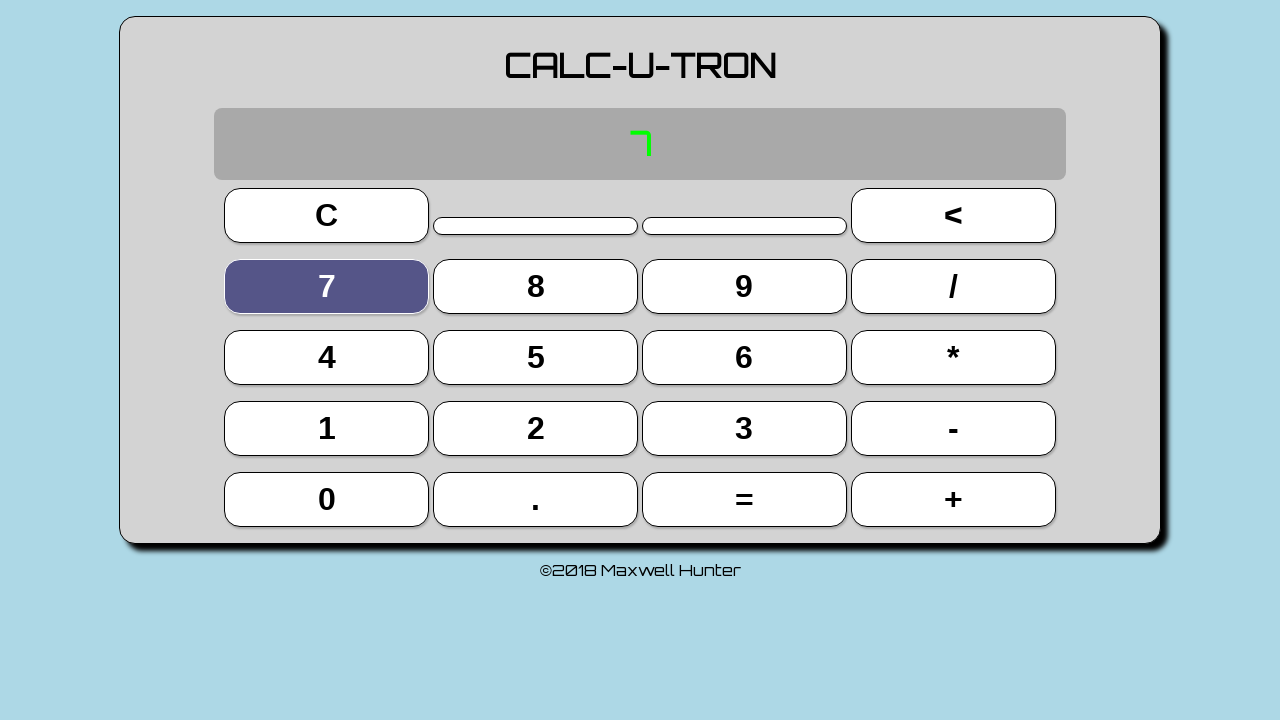